Solves a simple math problem by reading two numbers from the page, calculating their sum, and selecting the result from a dropdown menu

Starting URL: https://suninjuly.github.io/selects1.html

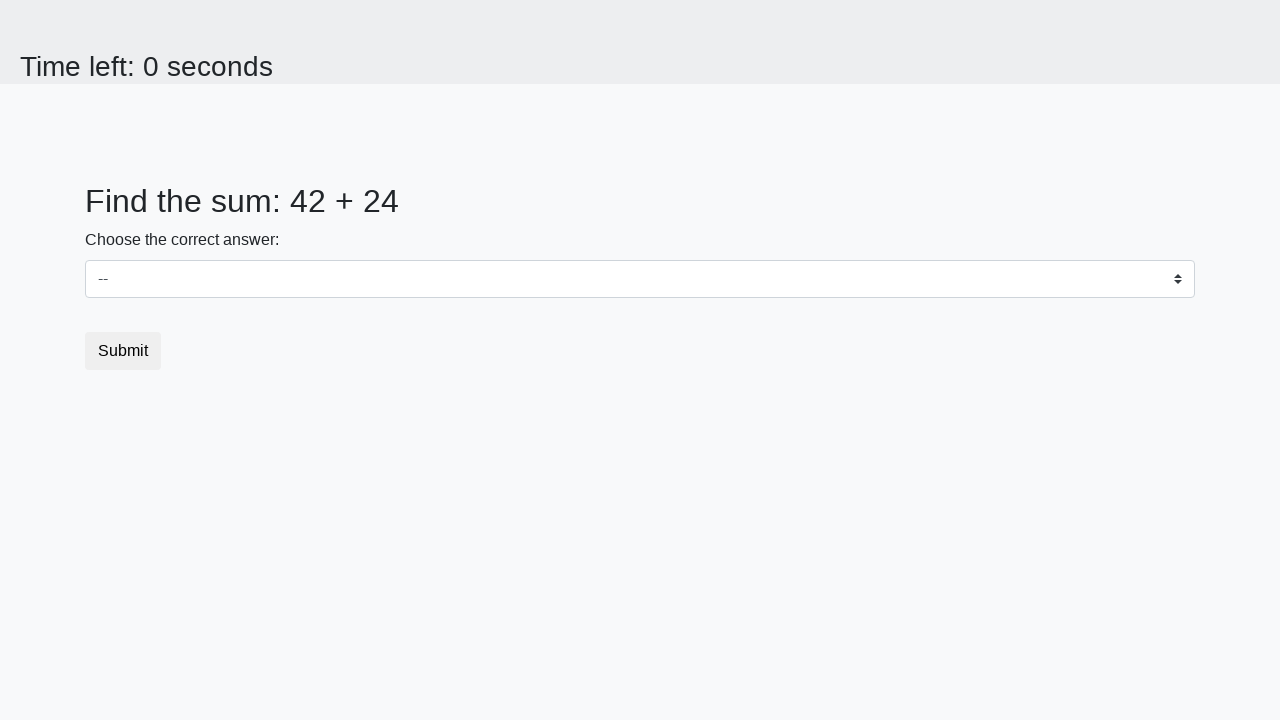

Retrieved first number from #num1 element
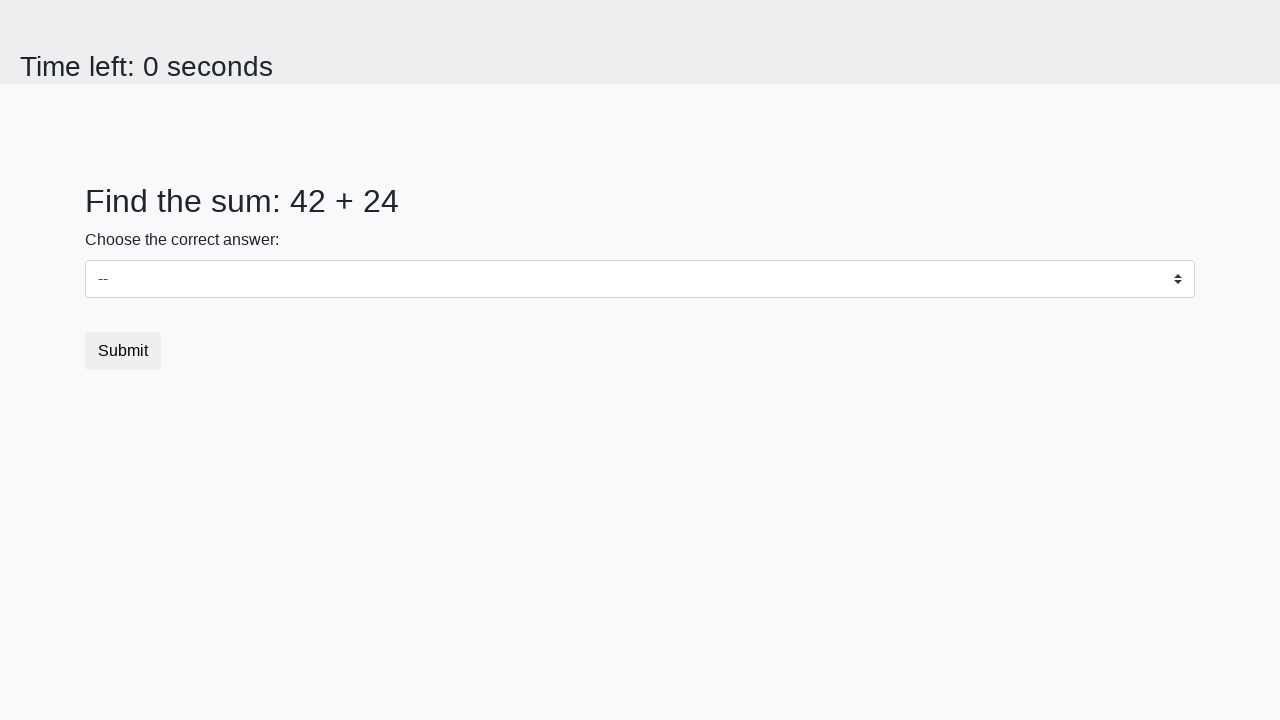

Retrieved second number from #num2 element
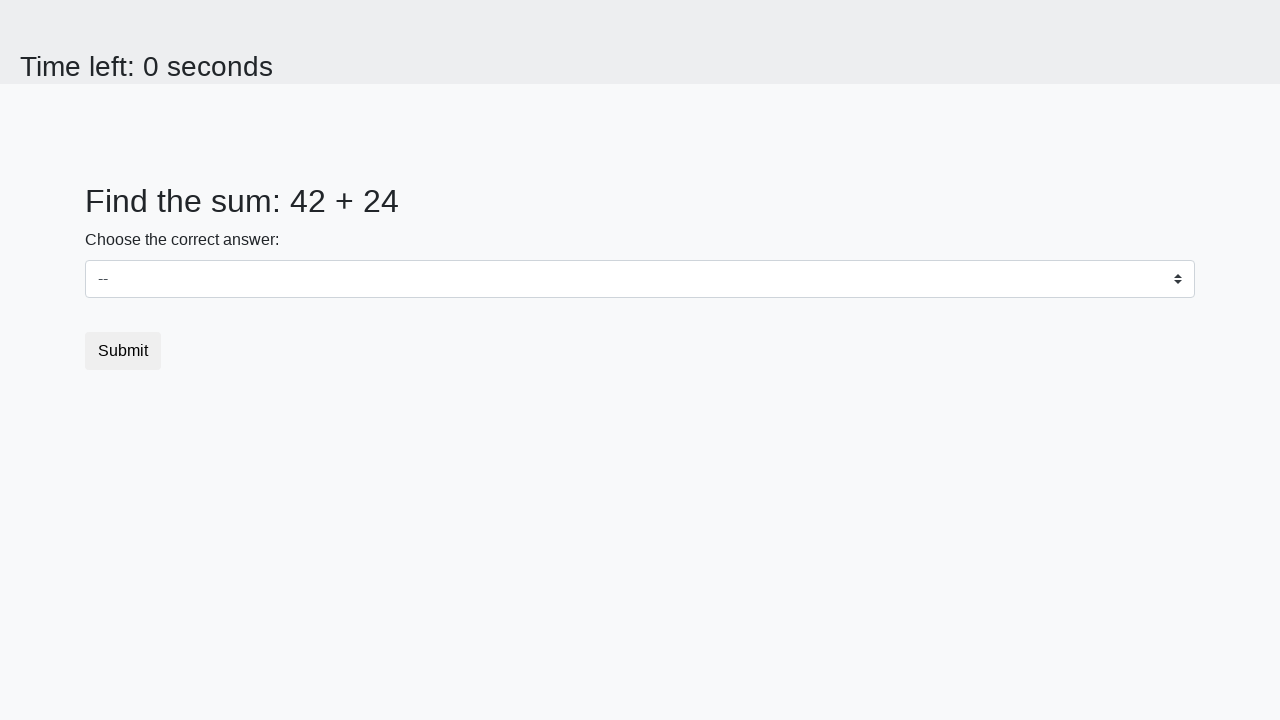

Calculated sum: 42 + 24 = 66
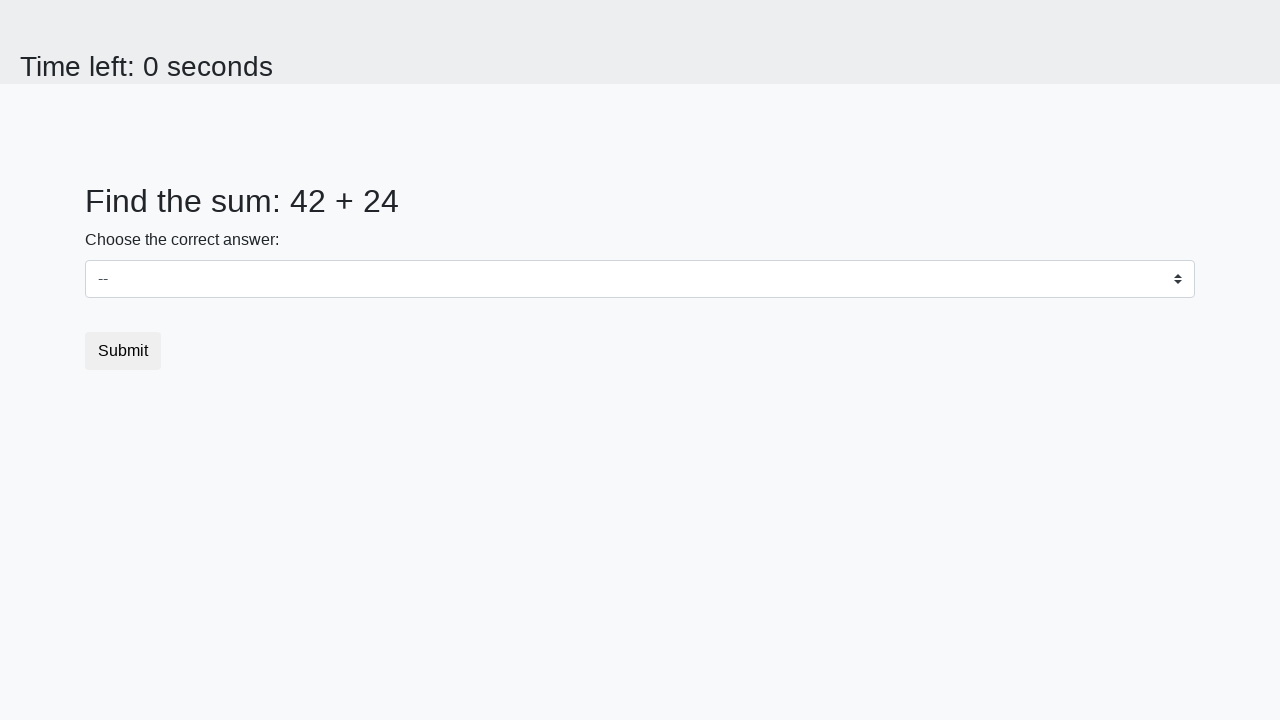

Selected result '66' from dropdown menu on select
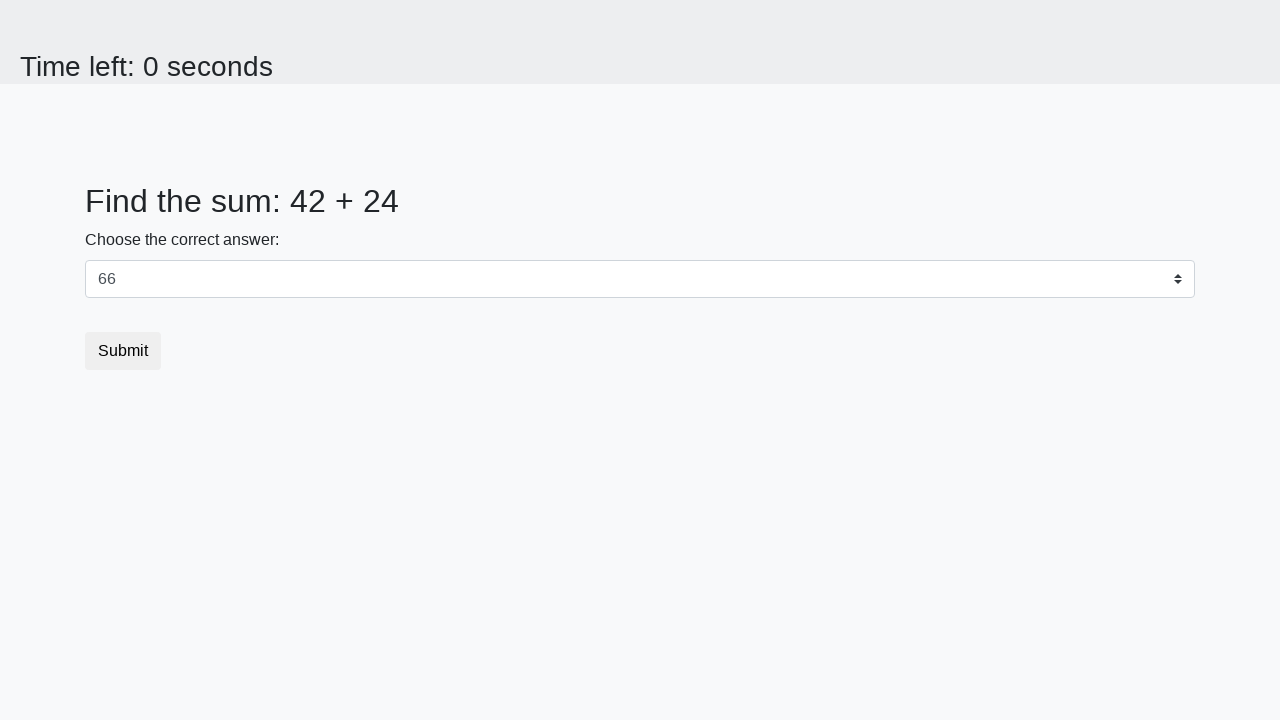

Clicked submit button to submit the answer at (123, 351) on button.btn
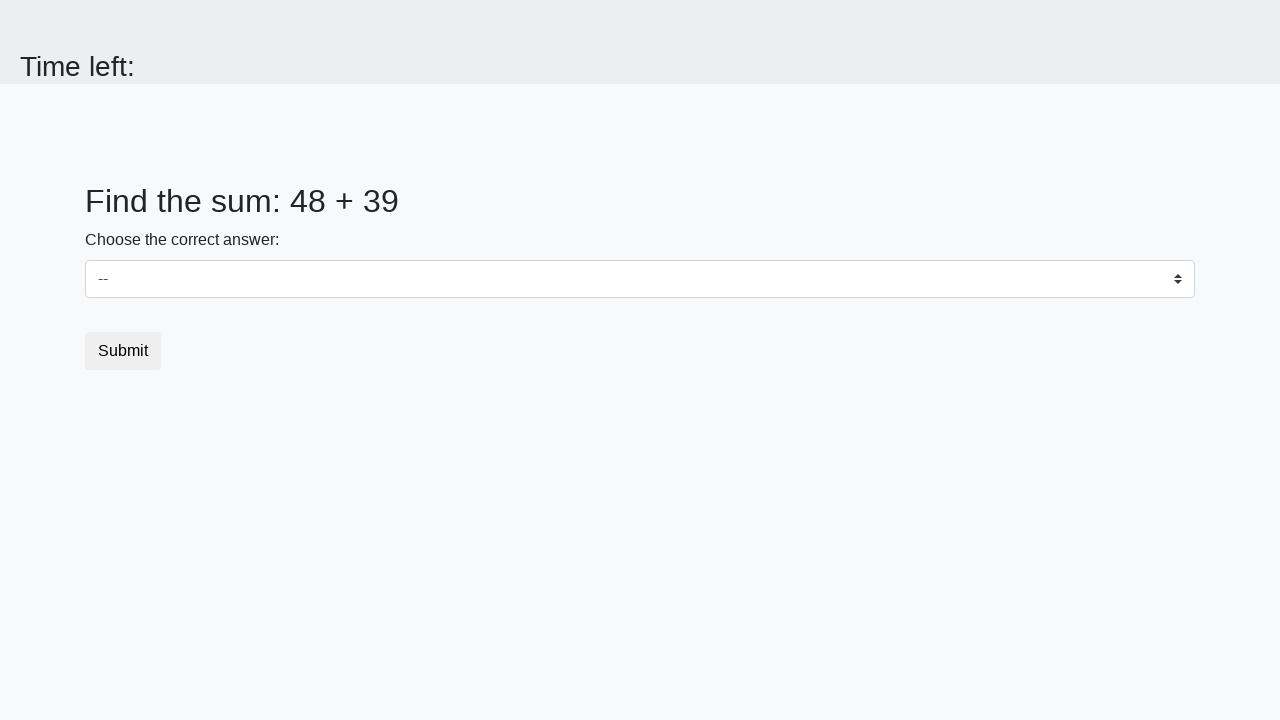

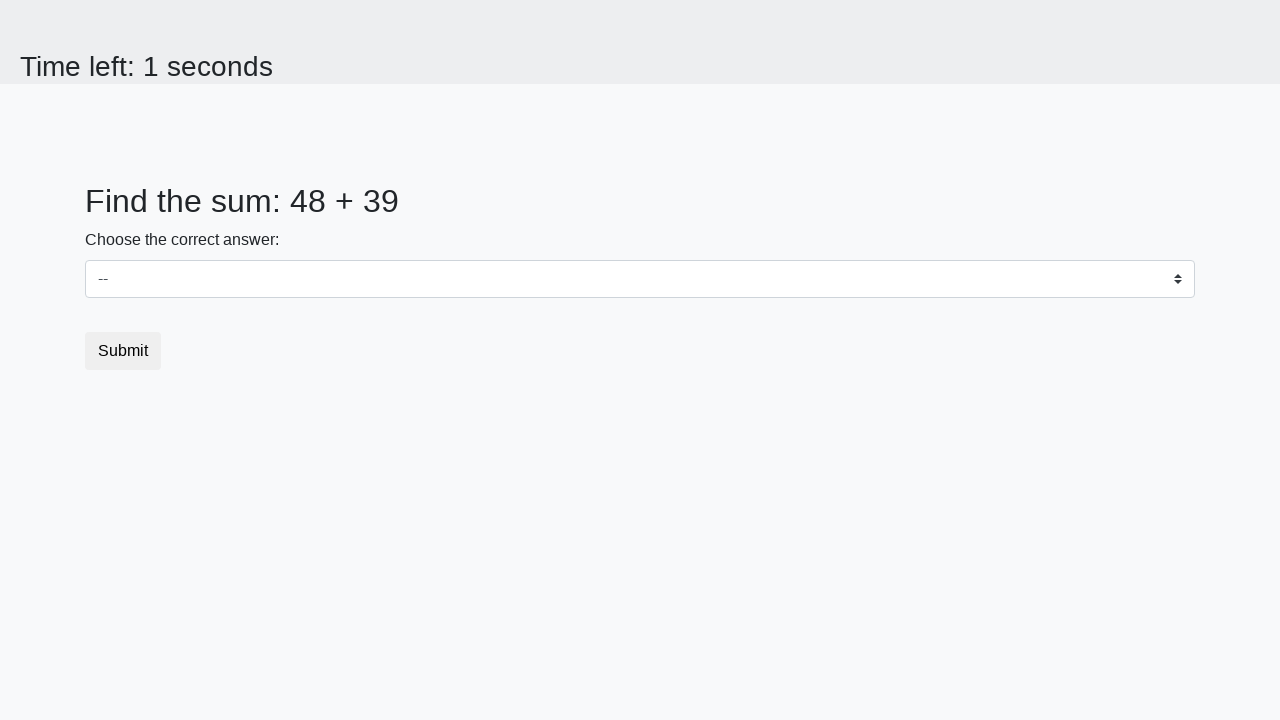